Tests custom radio buttons and checkboxes on a Google Form by selecting options and verifying their states

Starting URL: https://docs.google.com/forms/d/e/1FAIpQLSfiypnd69zhuDkjKgqvpID9kwO29UCzeCVrGGtbNPZXQok0jA/viewform

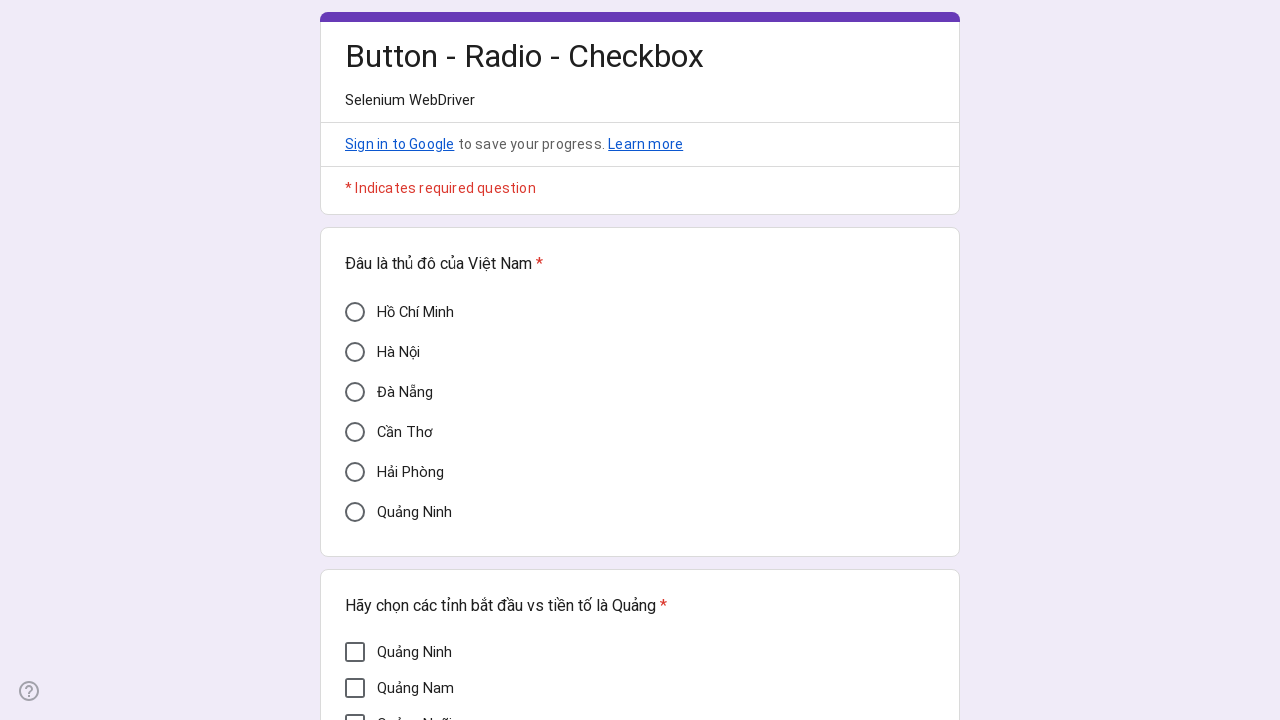

Clicked Cần Thơ radio button at (355, 432) on div[data-value='Cần Thơ']
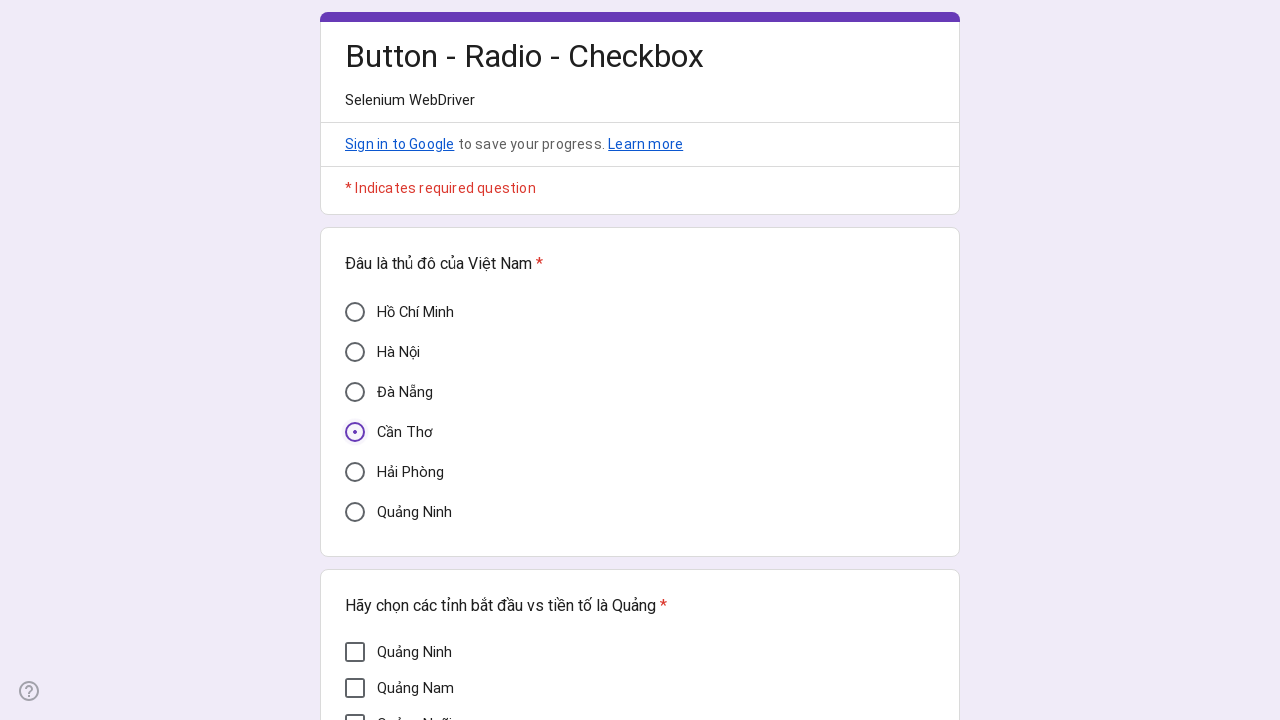

Verified Cần Thơ radio button is selected
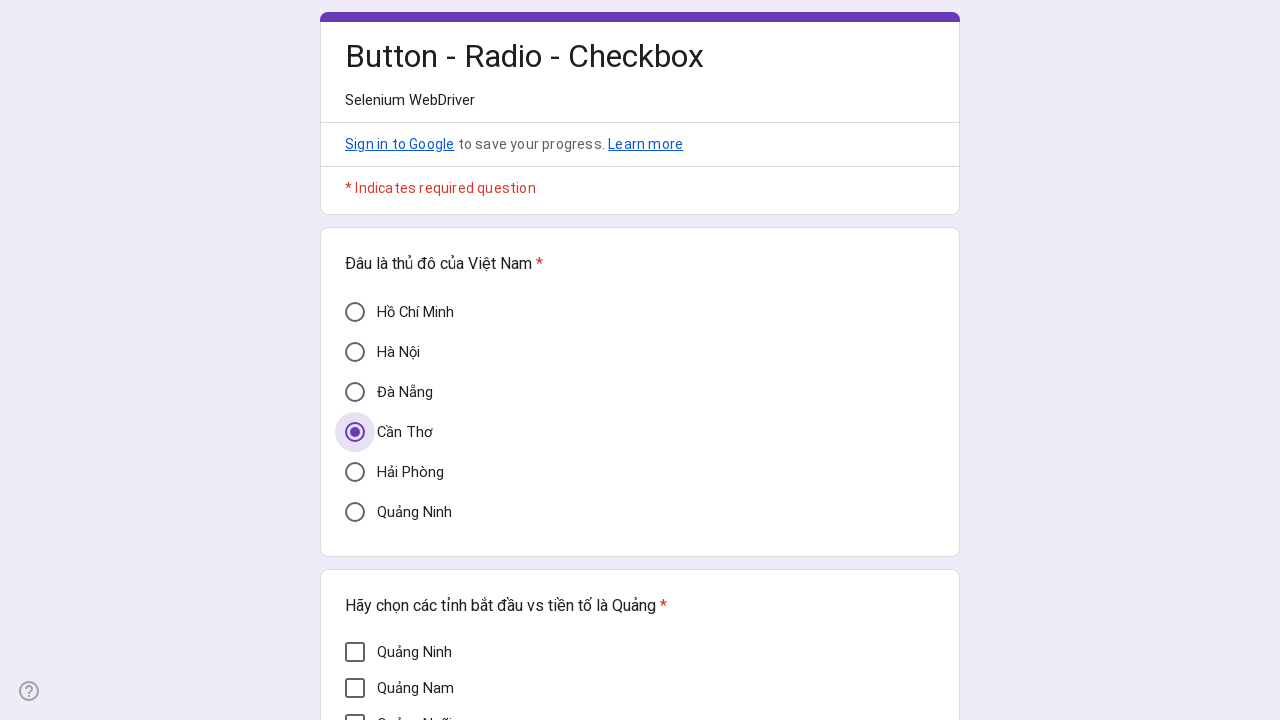

Clicked Quảng Nam checkbox at (355, 688) on div[aria-label='Quảng Nam']
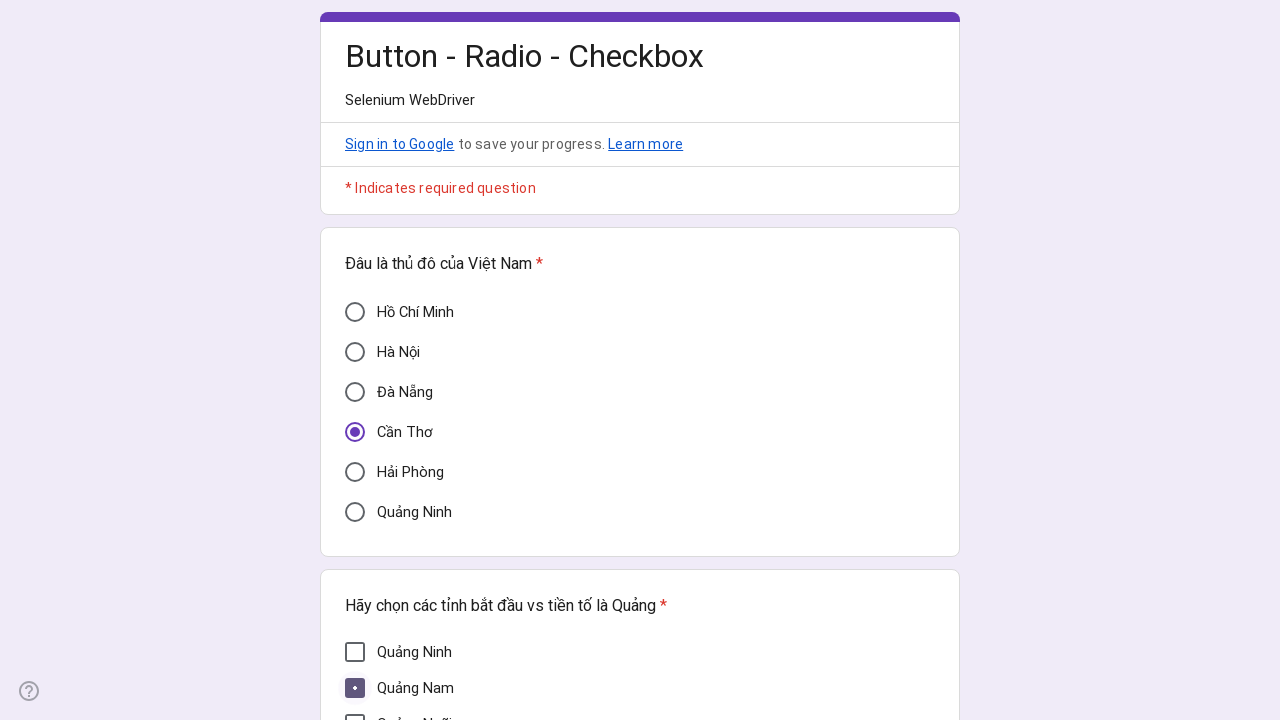

Verified Quảng Nam checkbox is checked
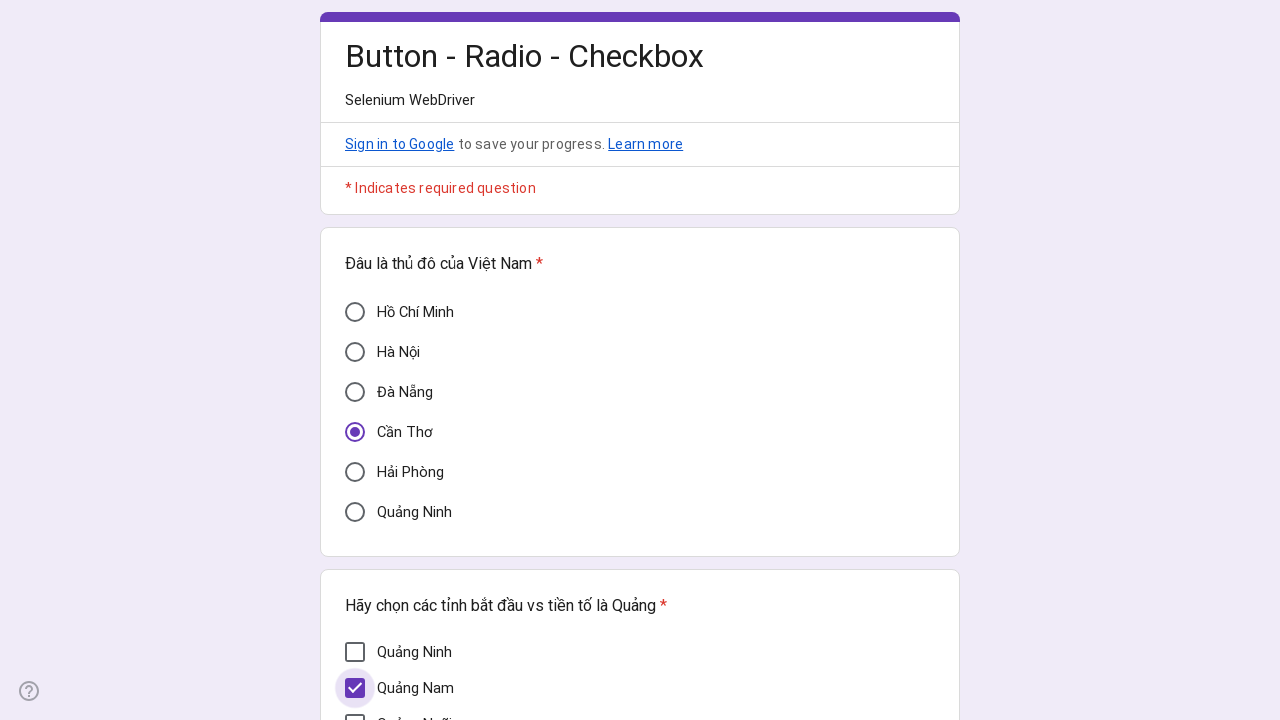

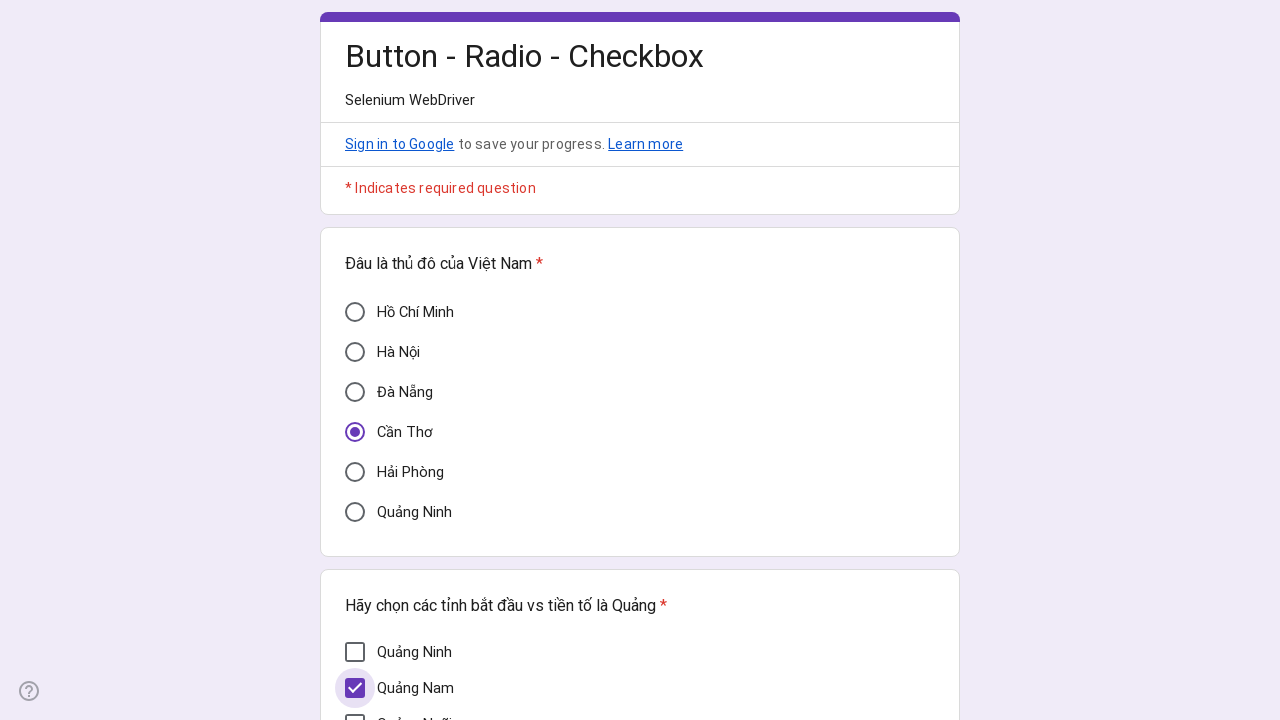